Tests selecting an option from the dropdown by its value attribute and verifies the selection was successful

Starting URL: https://the-internet.herokuapp.com/dropdown

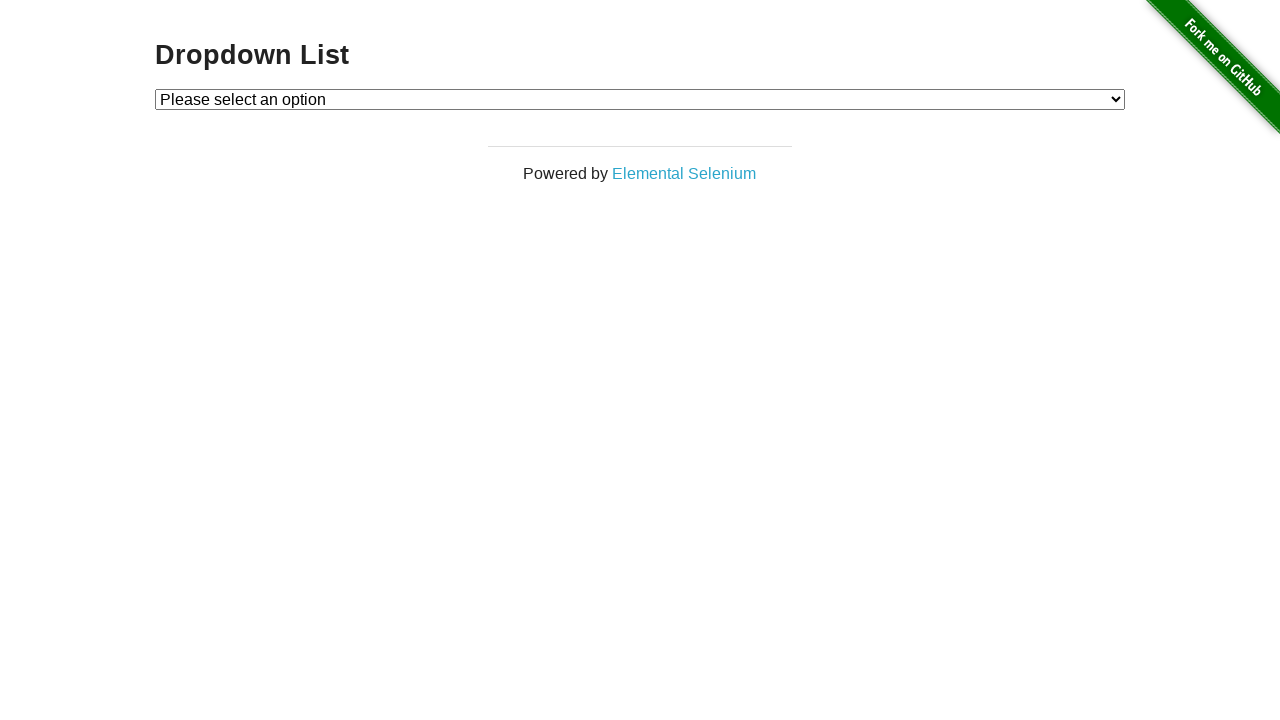

Selected option with value '2' from dropdown on #dropdown
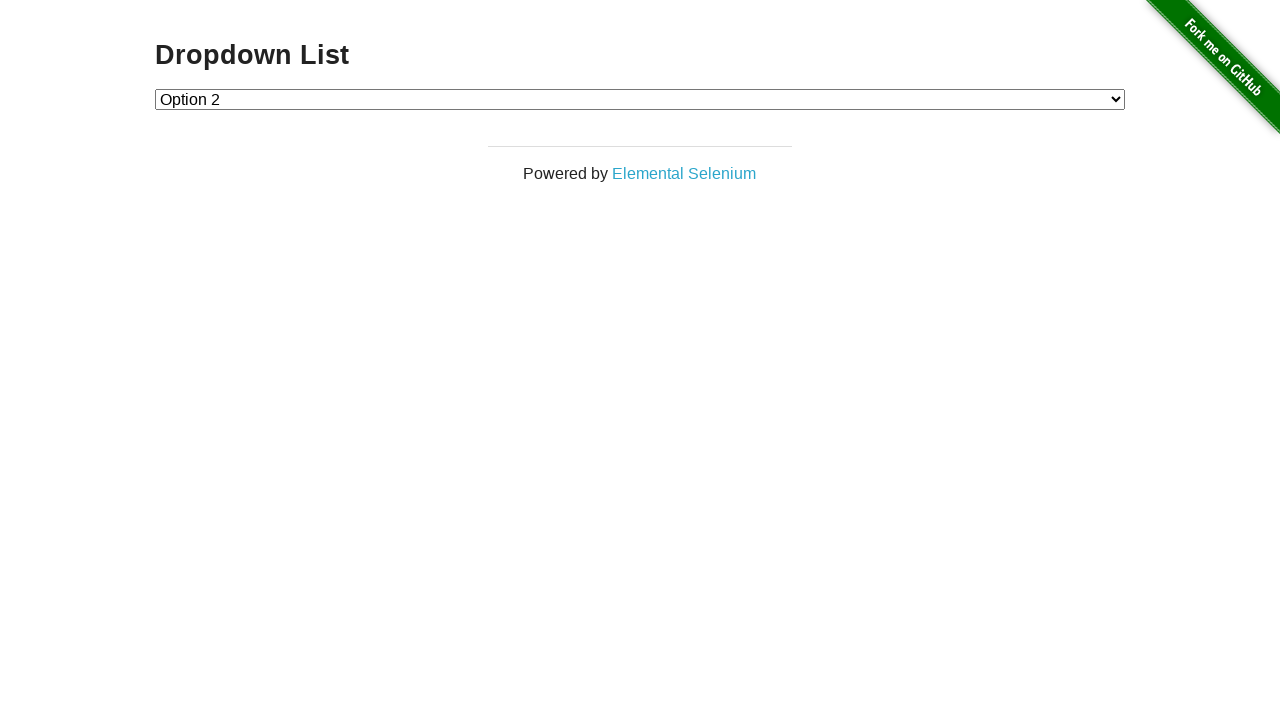

Retrieved the selected dropdown value
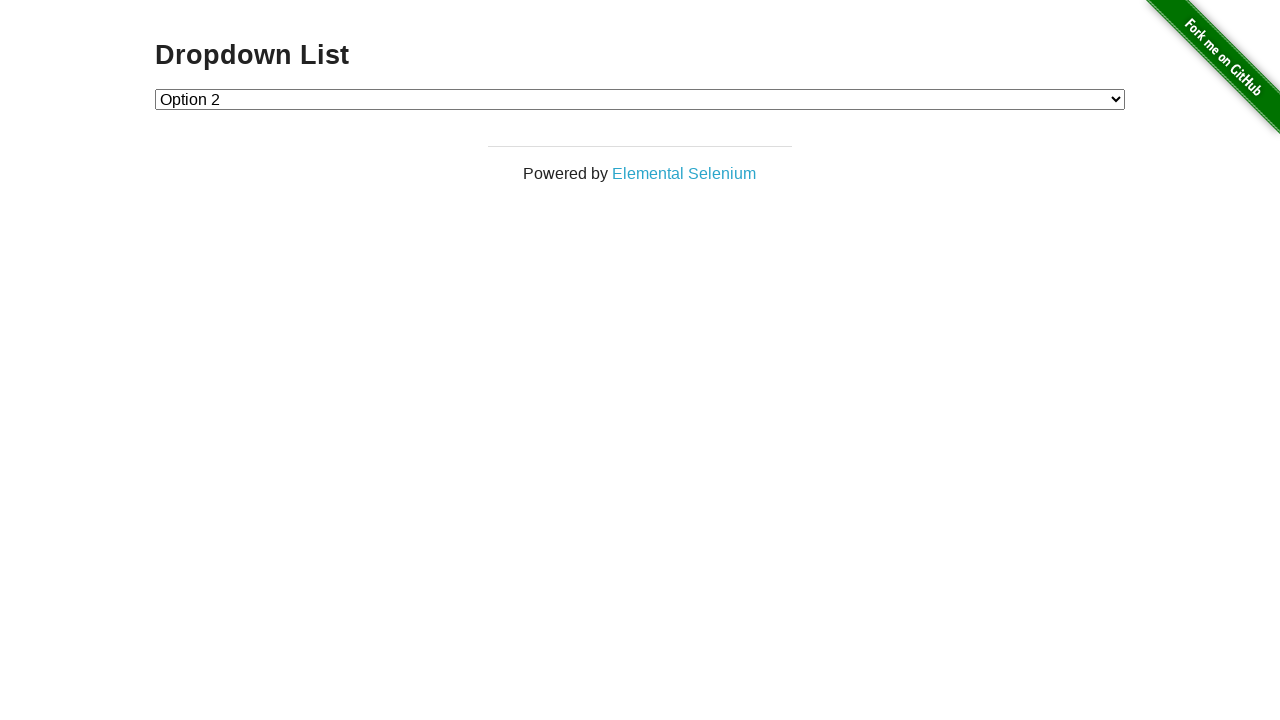

Verified dropdown selection is correct (value='2')
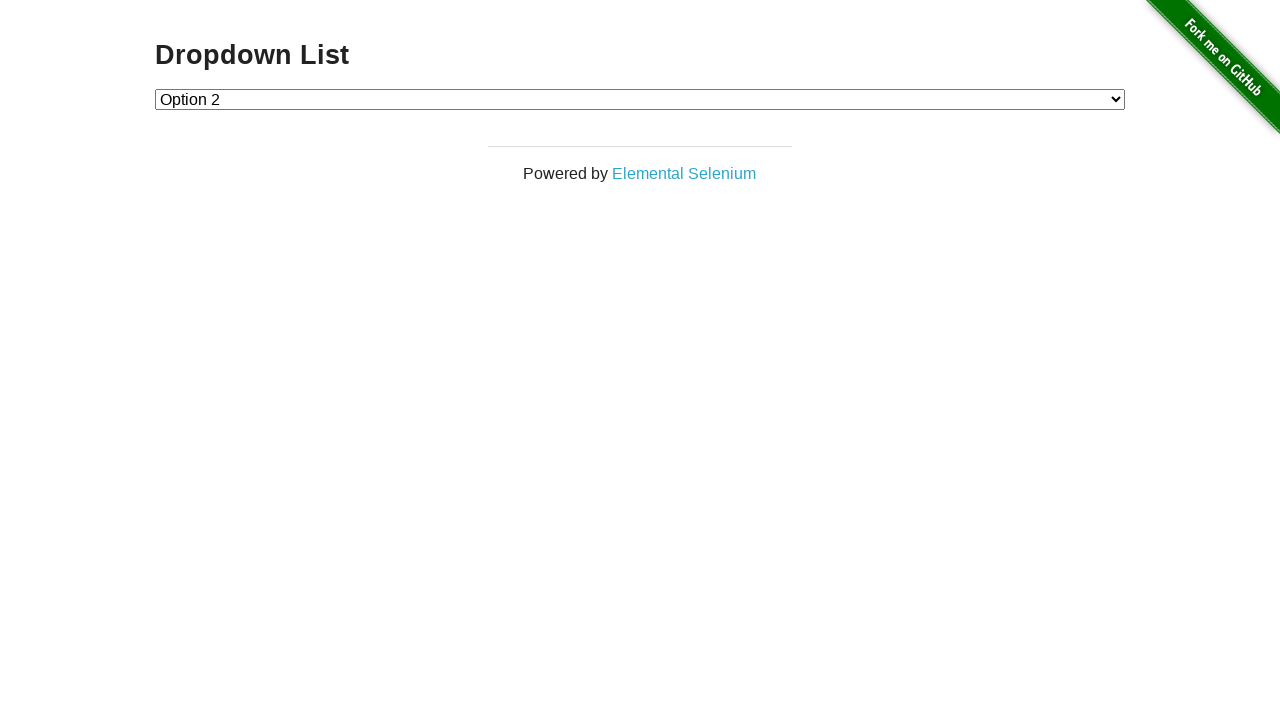

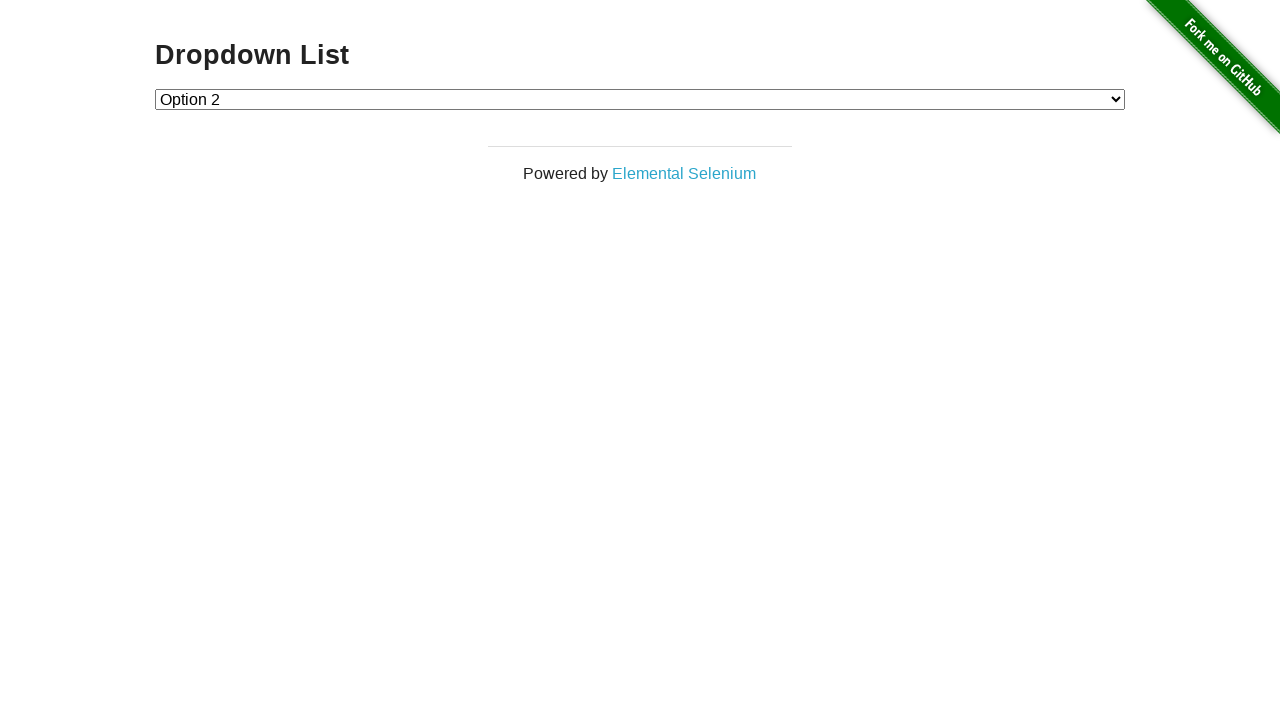